Navigates to Links page and clicks the Not Found link to verify it returns a 404 response

Starting URL: https://demoqa.com

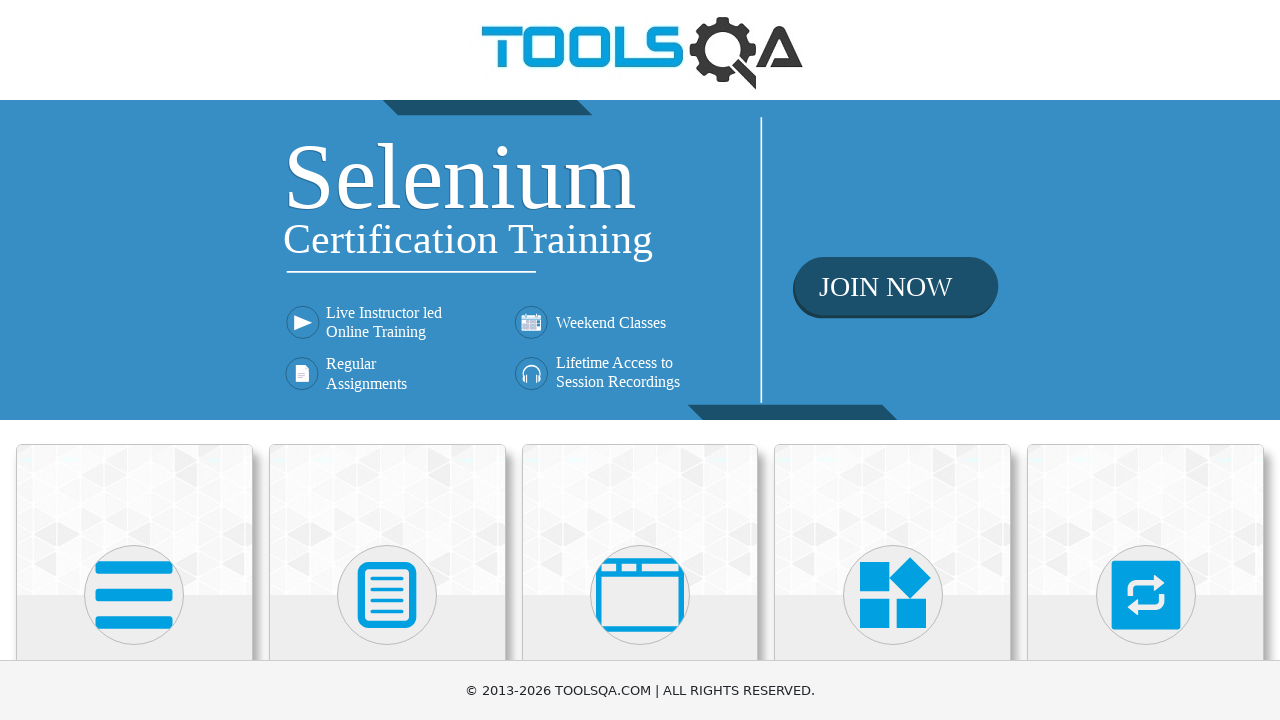

Clicked on Elements card on the home page at (134, 360) on text=Elements
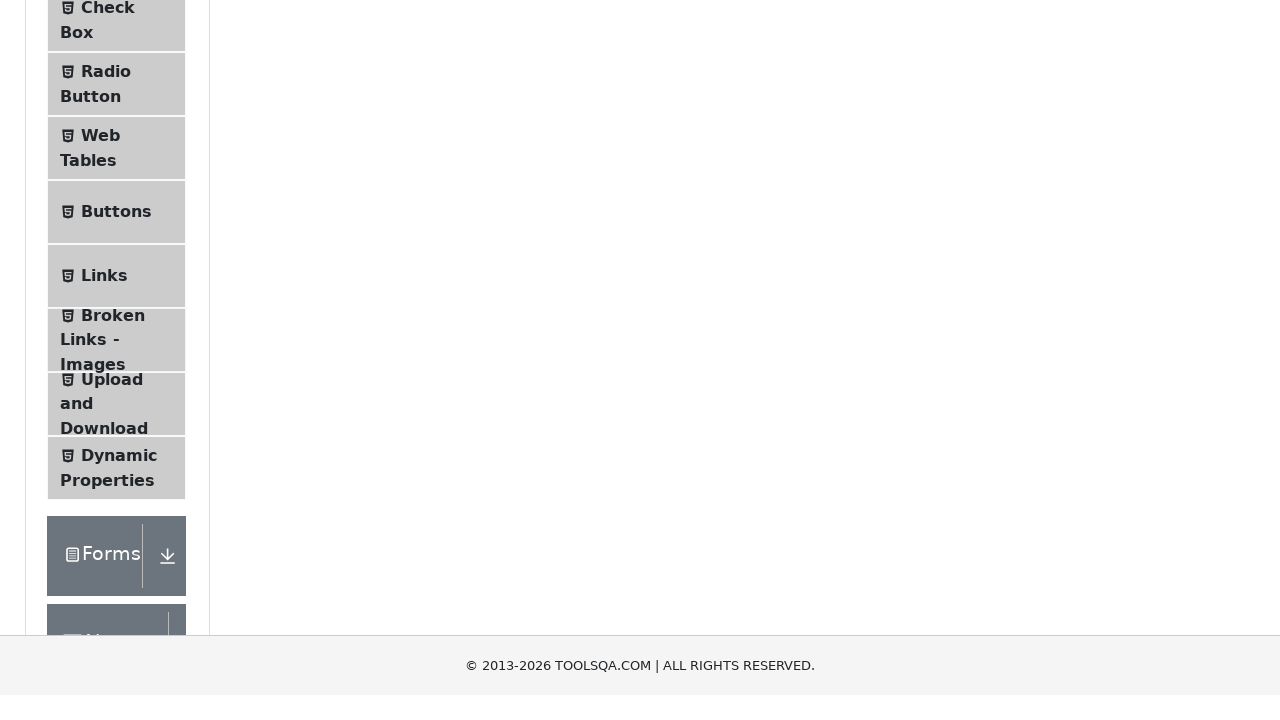

Clicked on Links in the elements menu at (104, 581) on text=Links
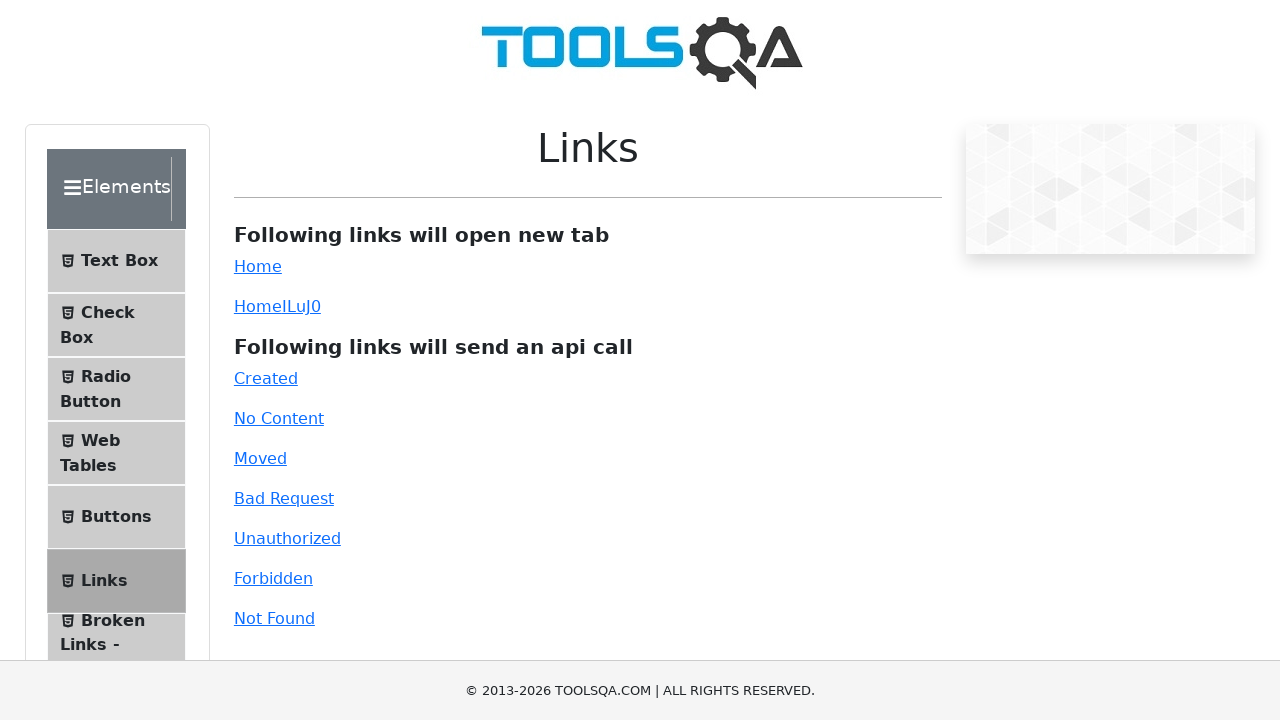

Clicked on the Not Found link at (274, 618) on #invalid-url
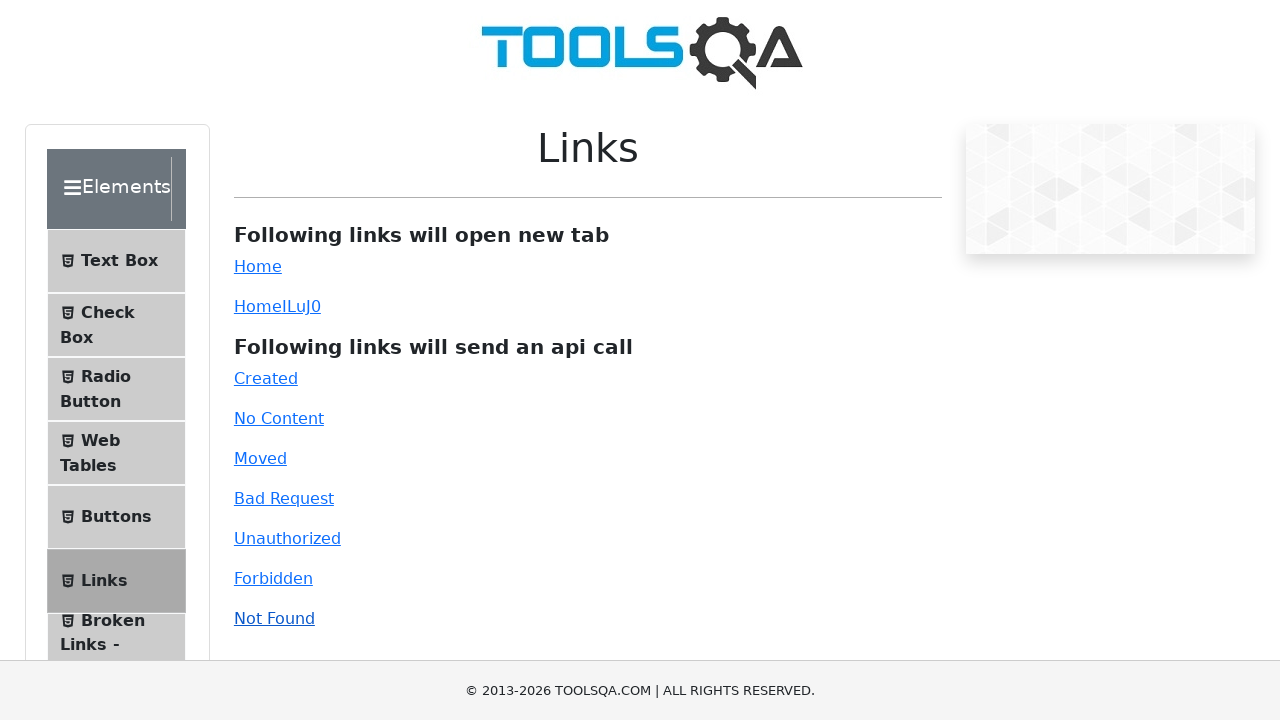

Waited for the 404 response message to appear
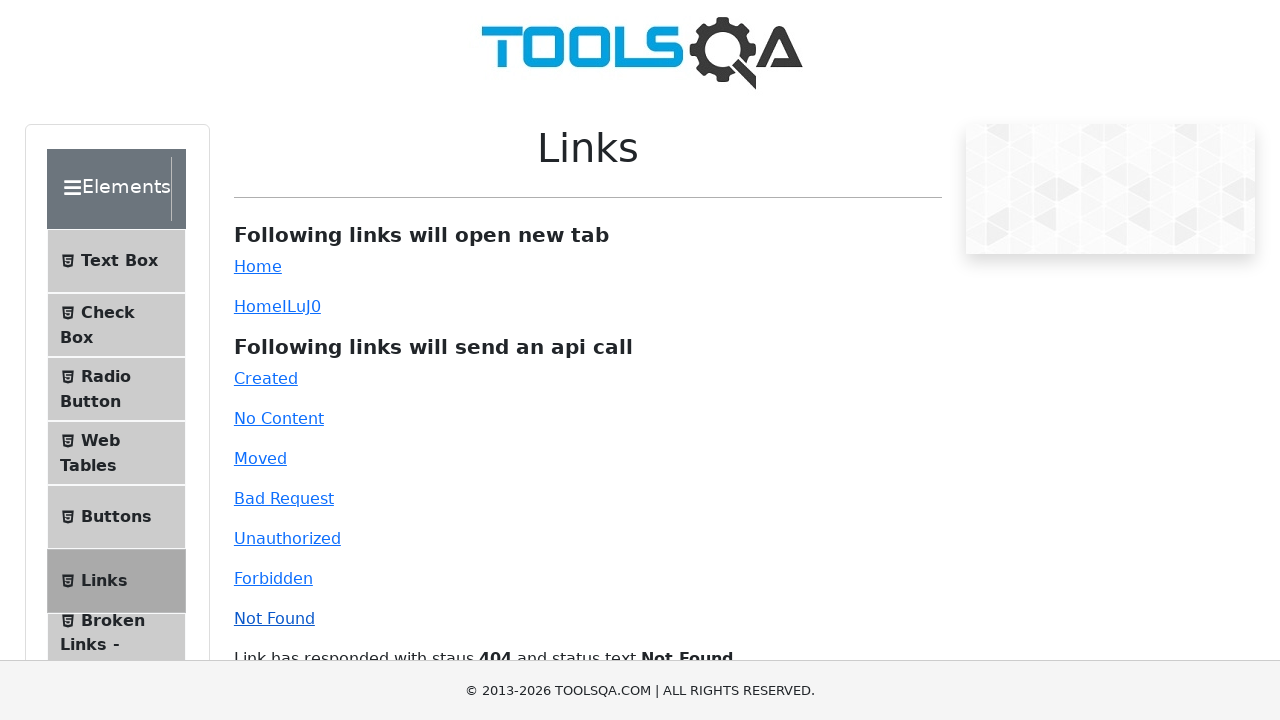

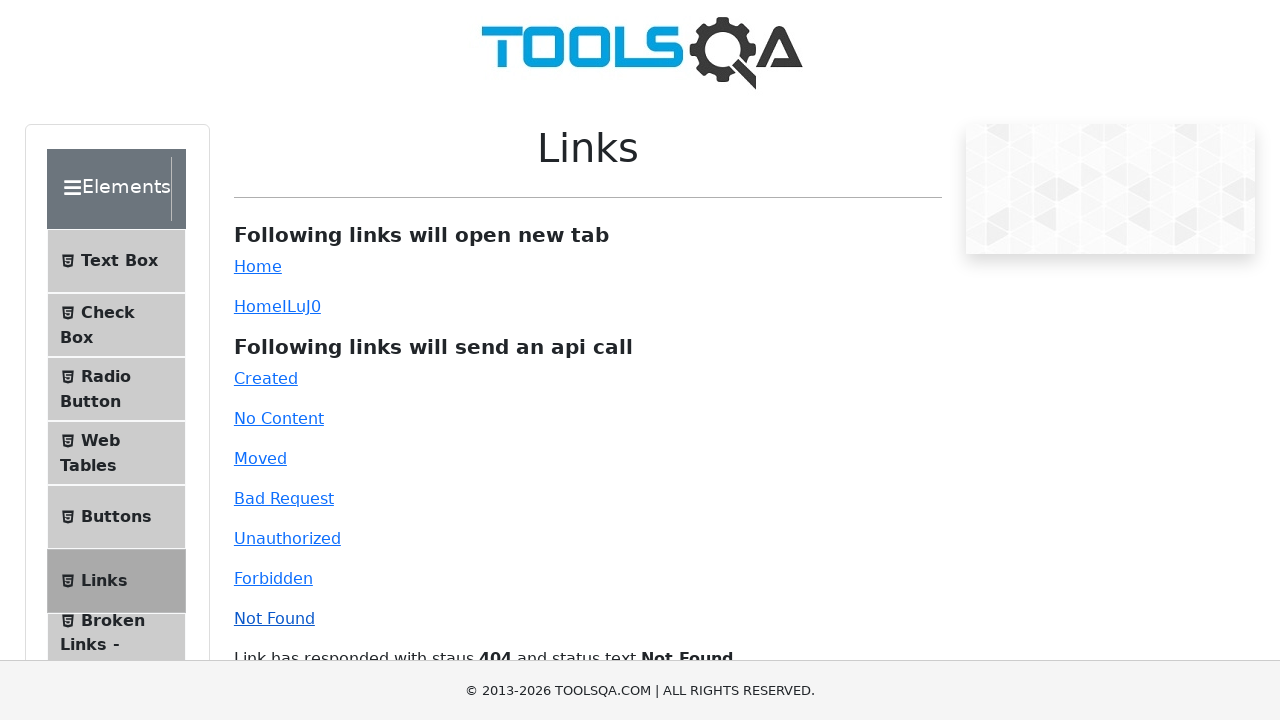